Tests dropdown selection functionality on a registration form by selecting options using different methods (by text, index, and value)

Starting URL: https://demo.automationtesting.in/Register.html

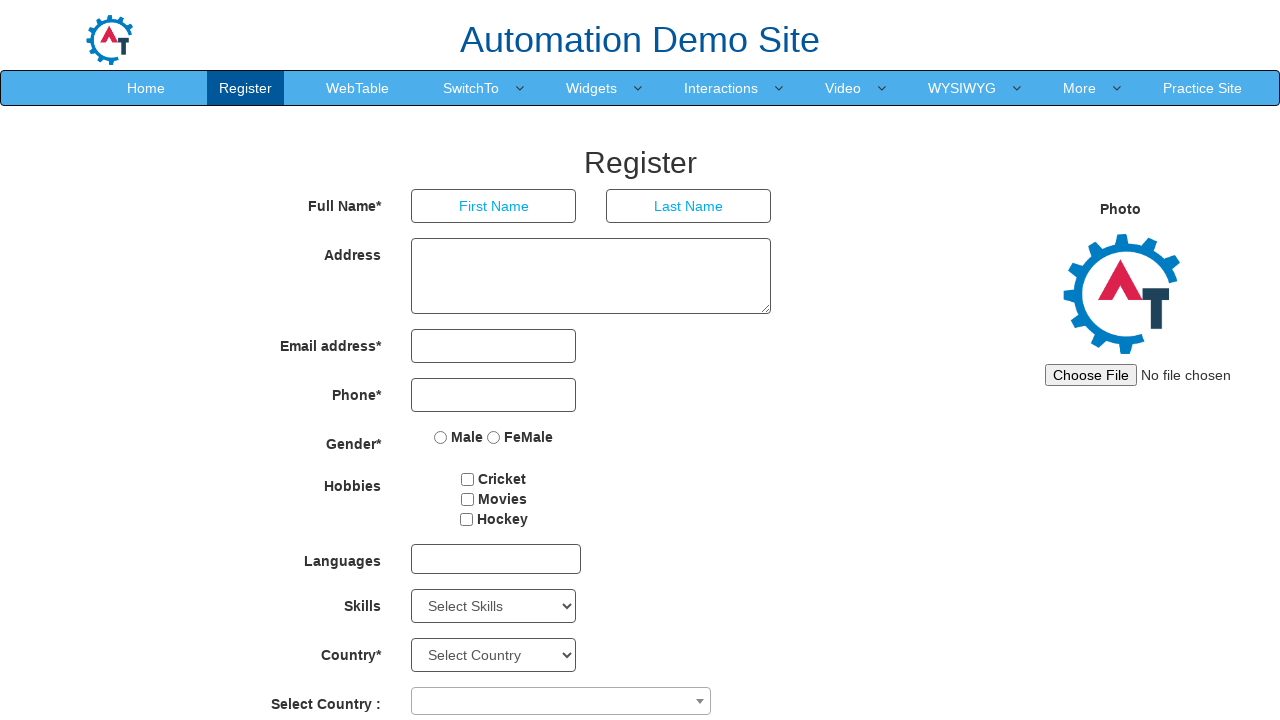

Located dropdown element with class select2-hidden-accessible
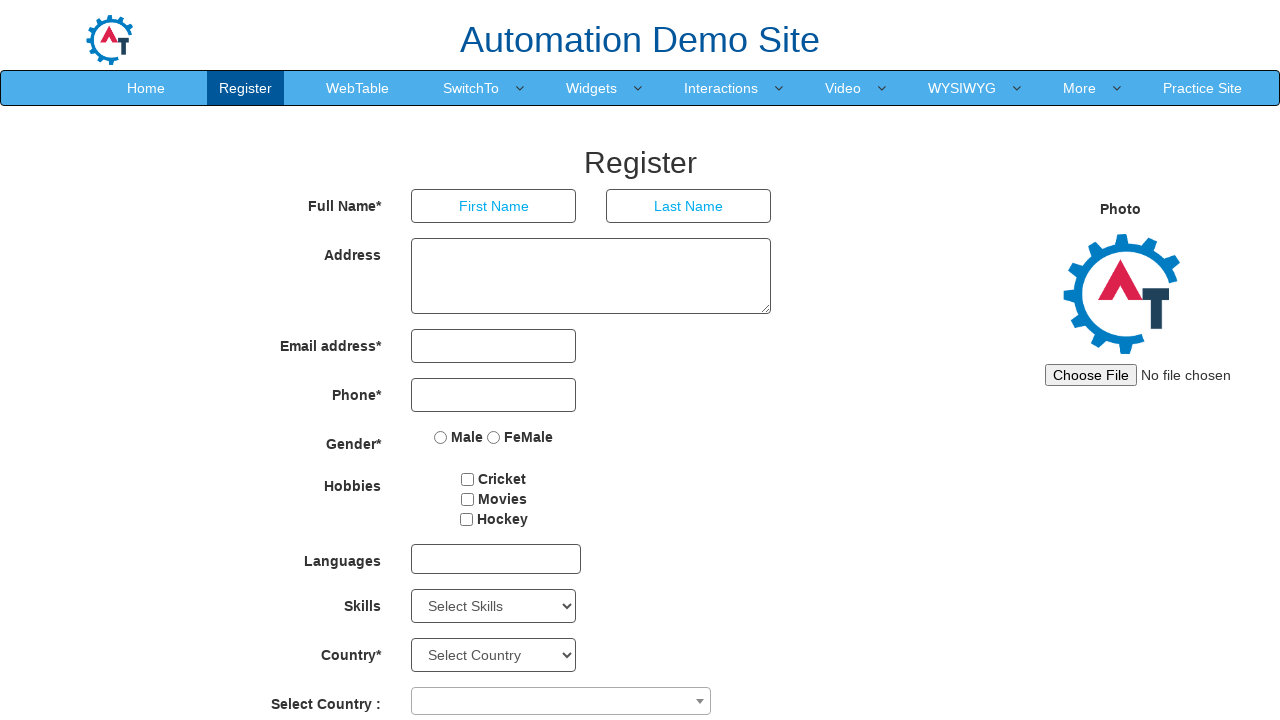

Selected 'India' from dropdown by visible text on select.select2-hidden-accessible >> nth=0
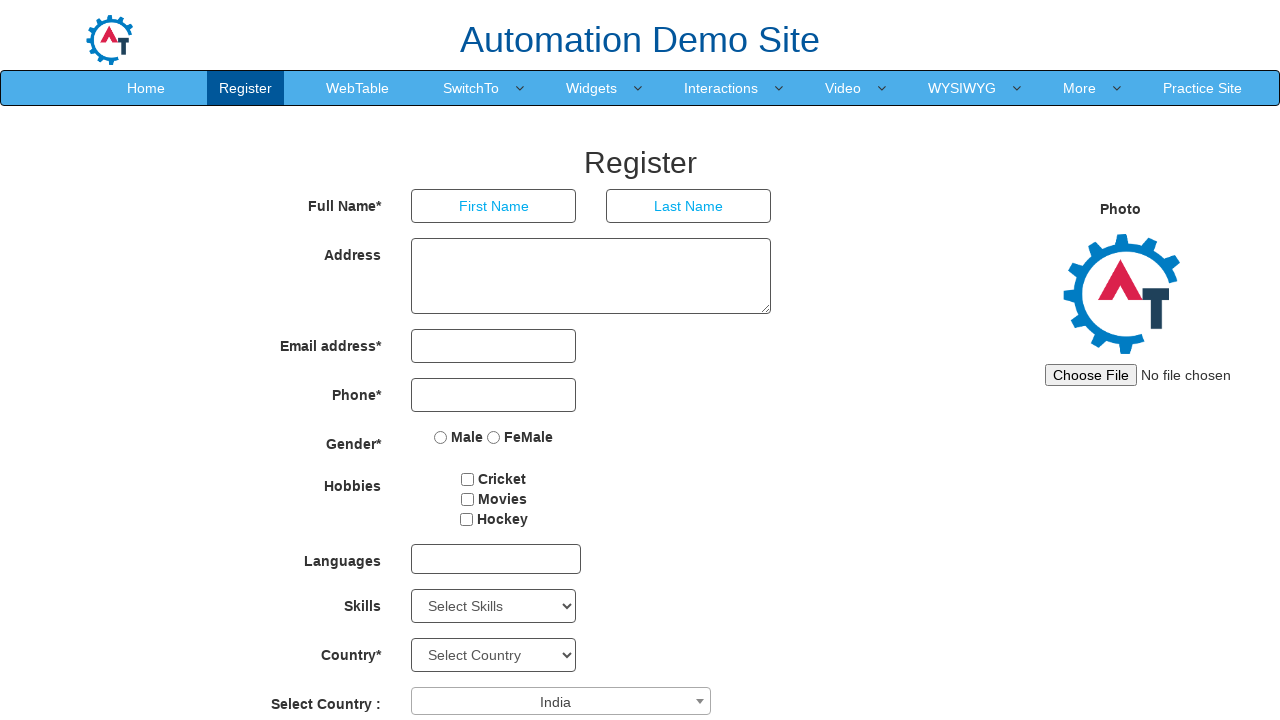

Selected dropdown option at index 9 on select.select2-hidden-accessible >> nth=0
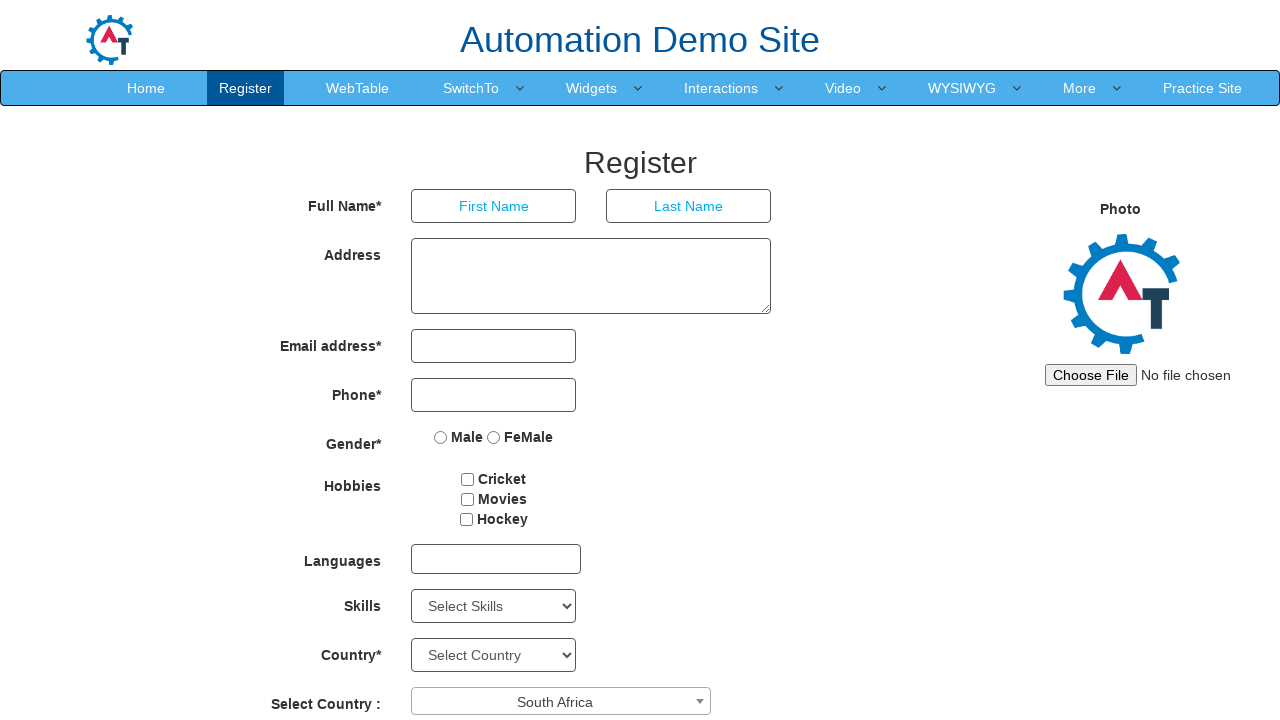

Selected 'Denmark' from dropdown by value attribute on select.select2-hidden-accessible >> nth=0
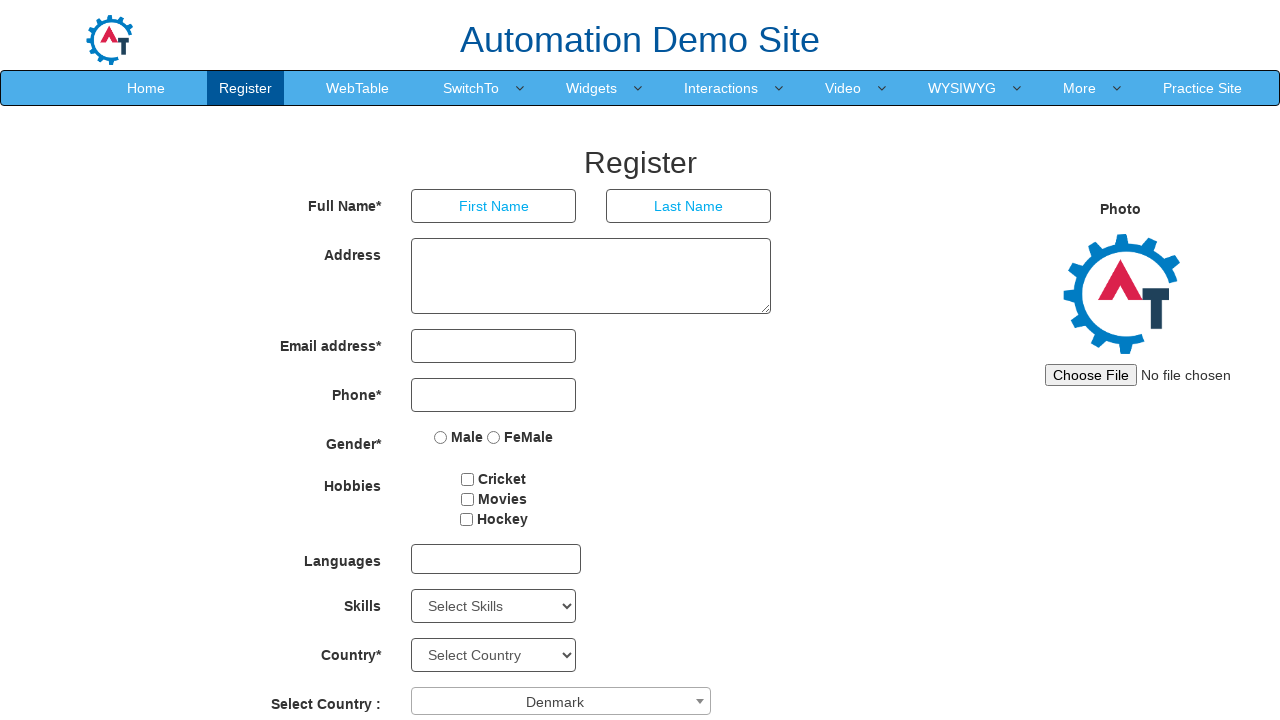

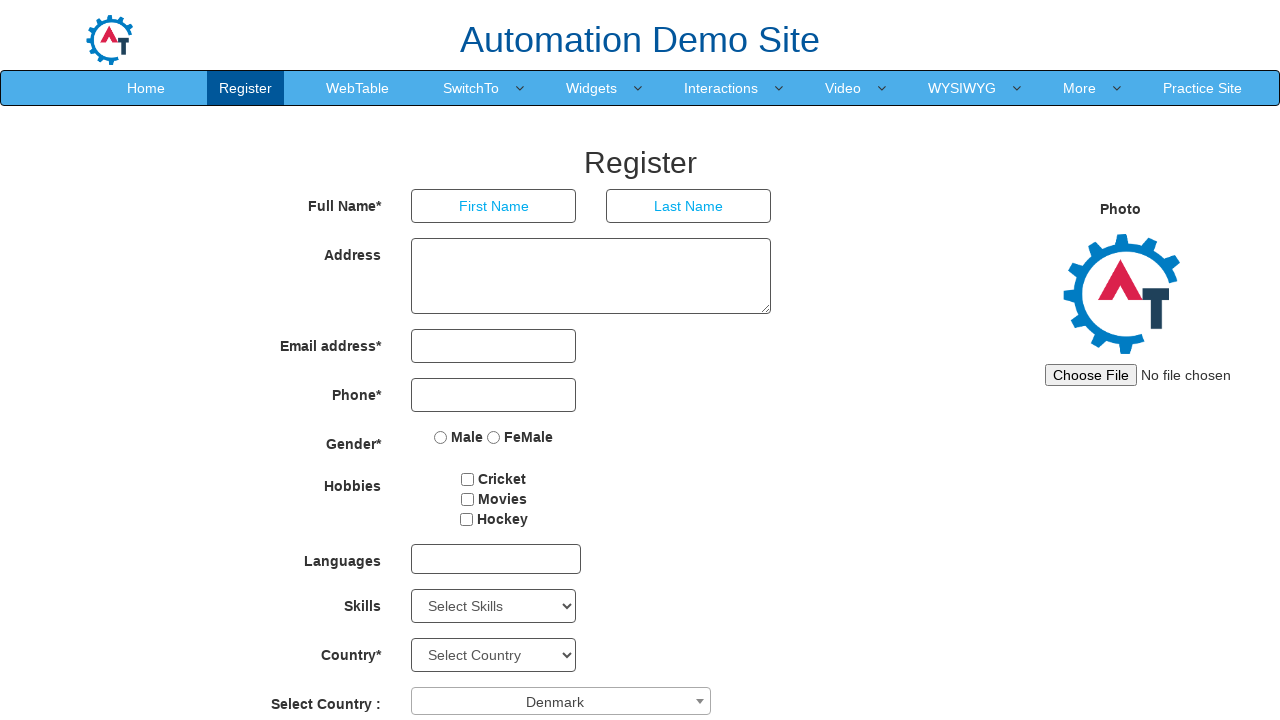